Tests JavaScript alert handling functionality including accepting alerts, dismissing confirm dialogs, and entering text in prompt dialogs

Starting URL: https://www.leafground.com/alert.xhtml

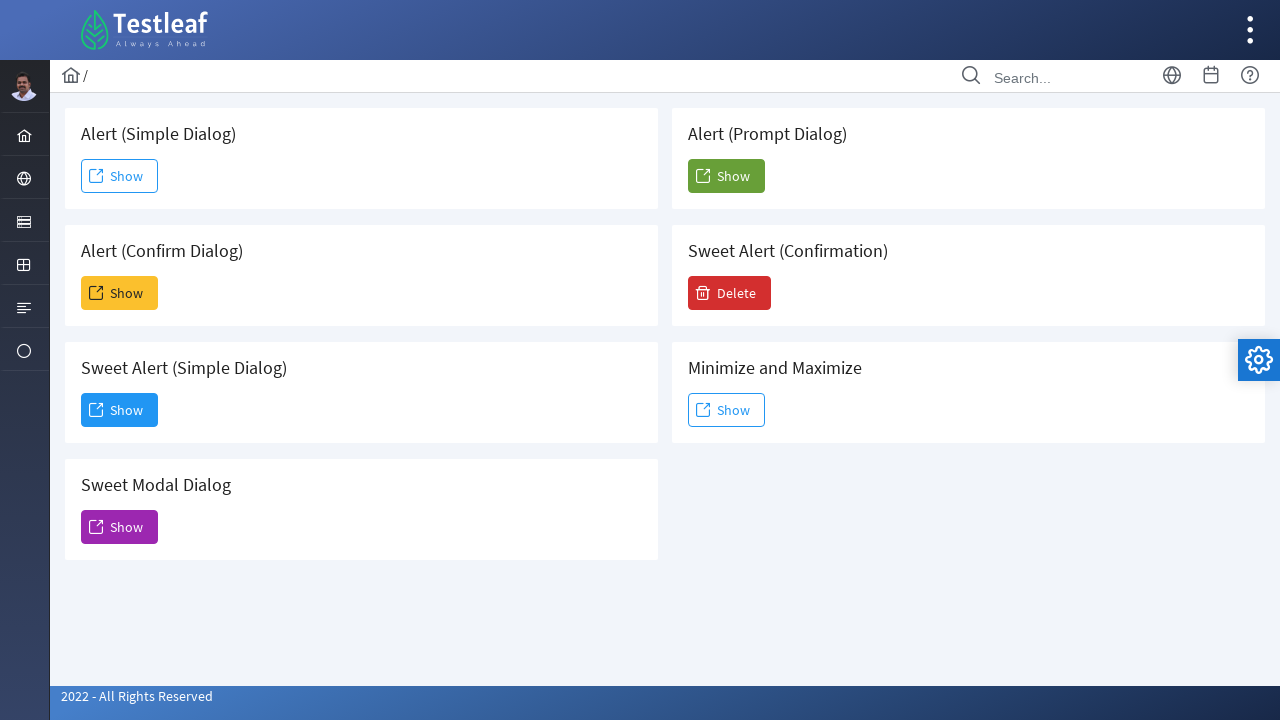

Clicked first Show button to trigger simple alert at (120, 176) on xpath=(//span[text()='Show'])[1]
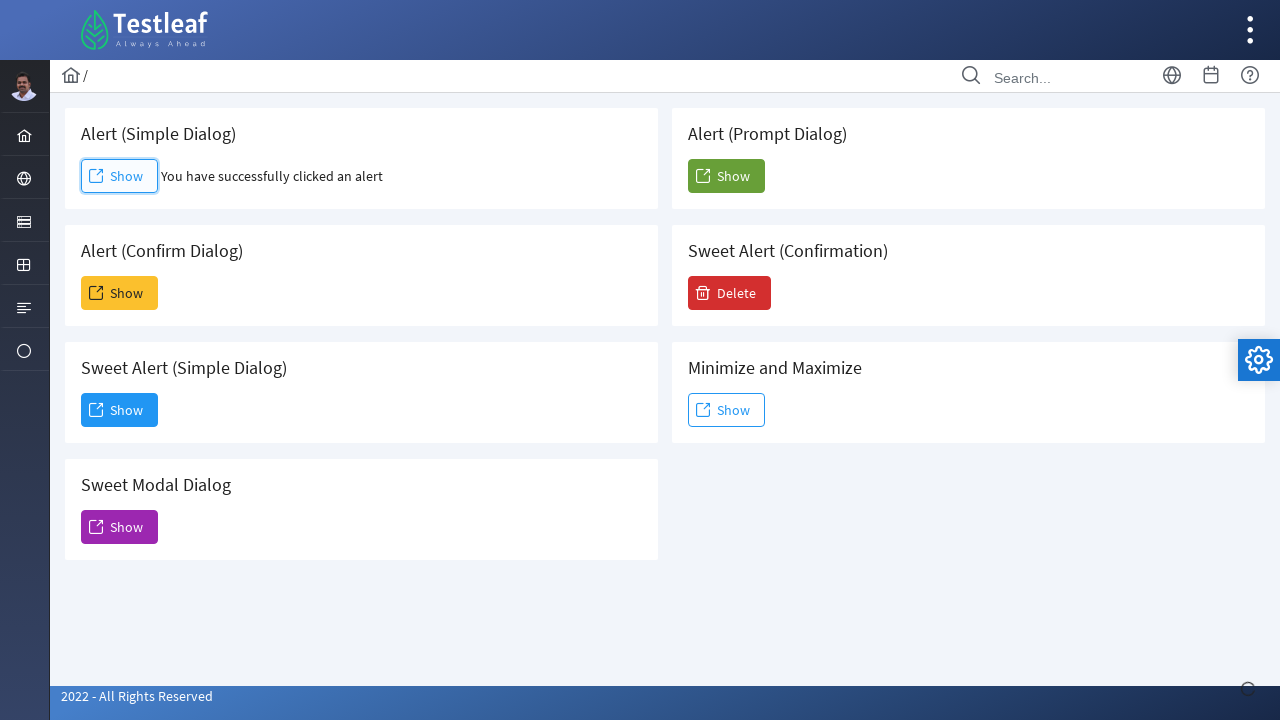

Set up dialog handler to accept alerts
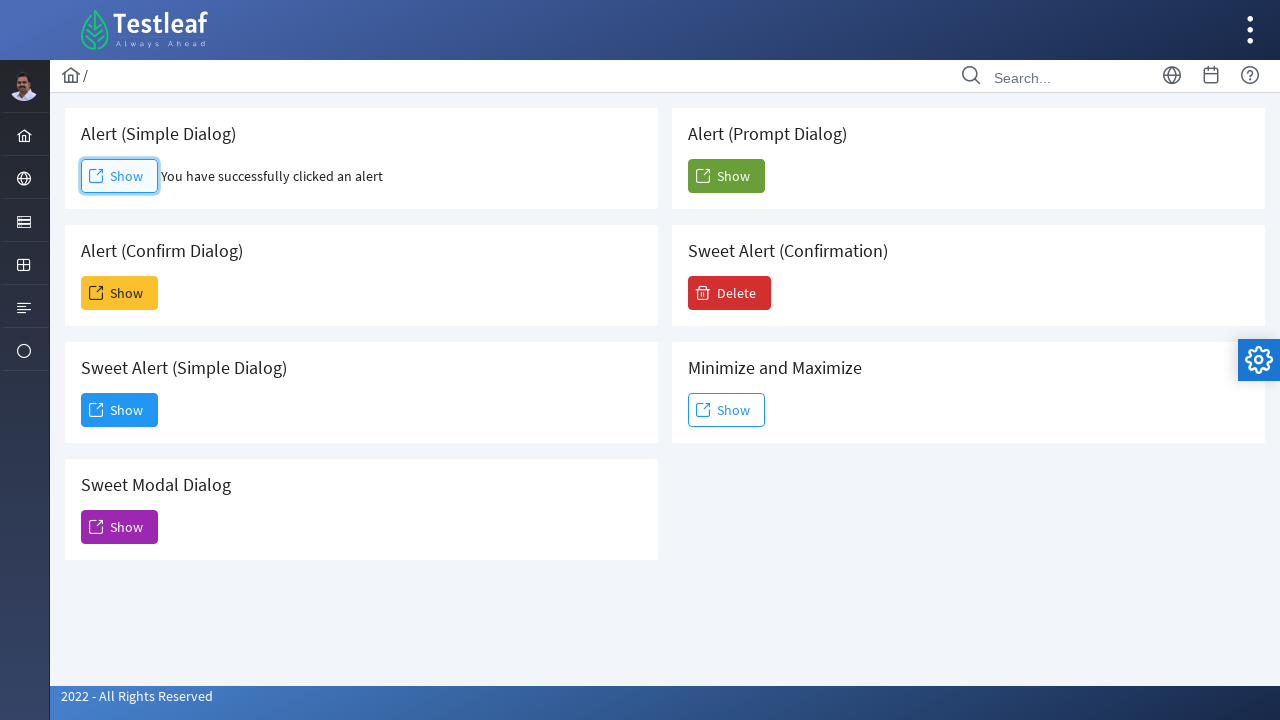

Waited for alert to be processed
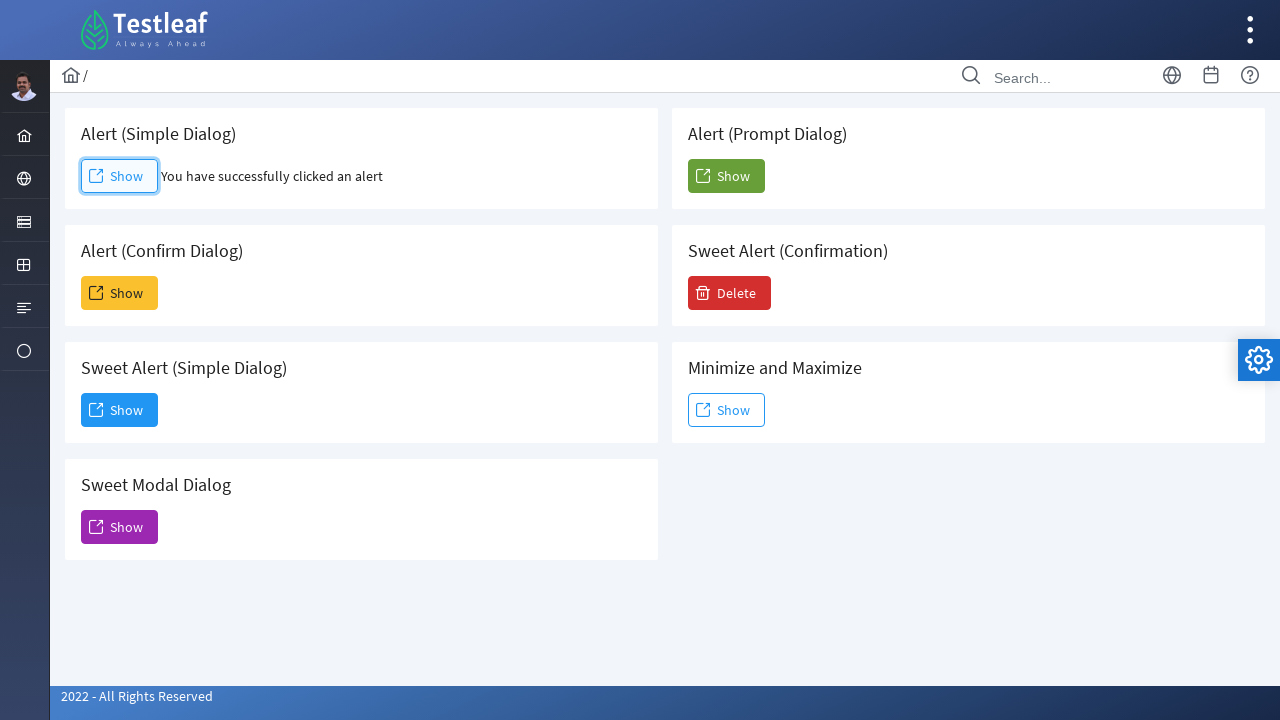

Retrieved result text after accepting alert: 'You have successfully clicked an alert'
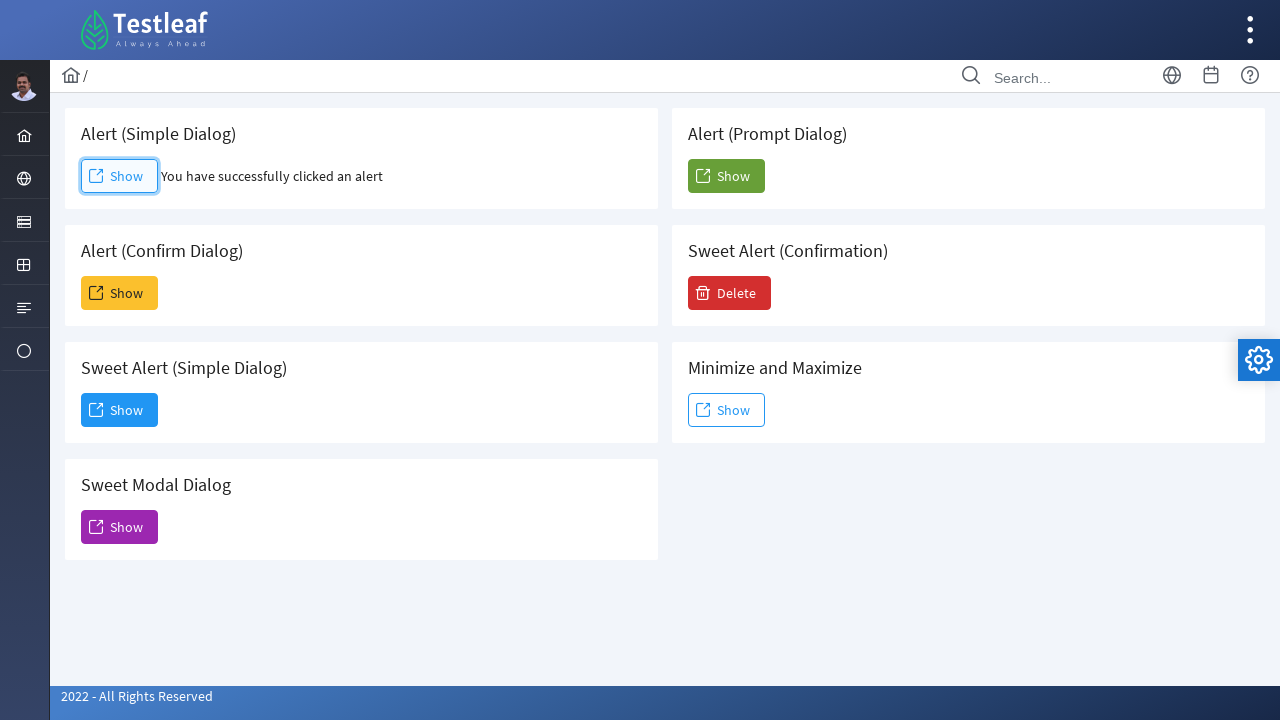

Clicked second Show button to trigger confirm dialog at (120, 293) on xpath=(//span[text()='Show'])[2]
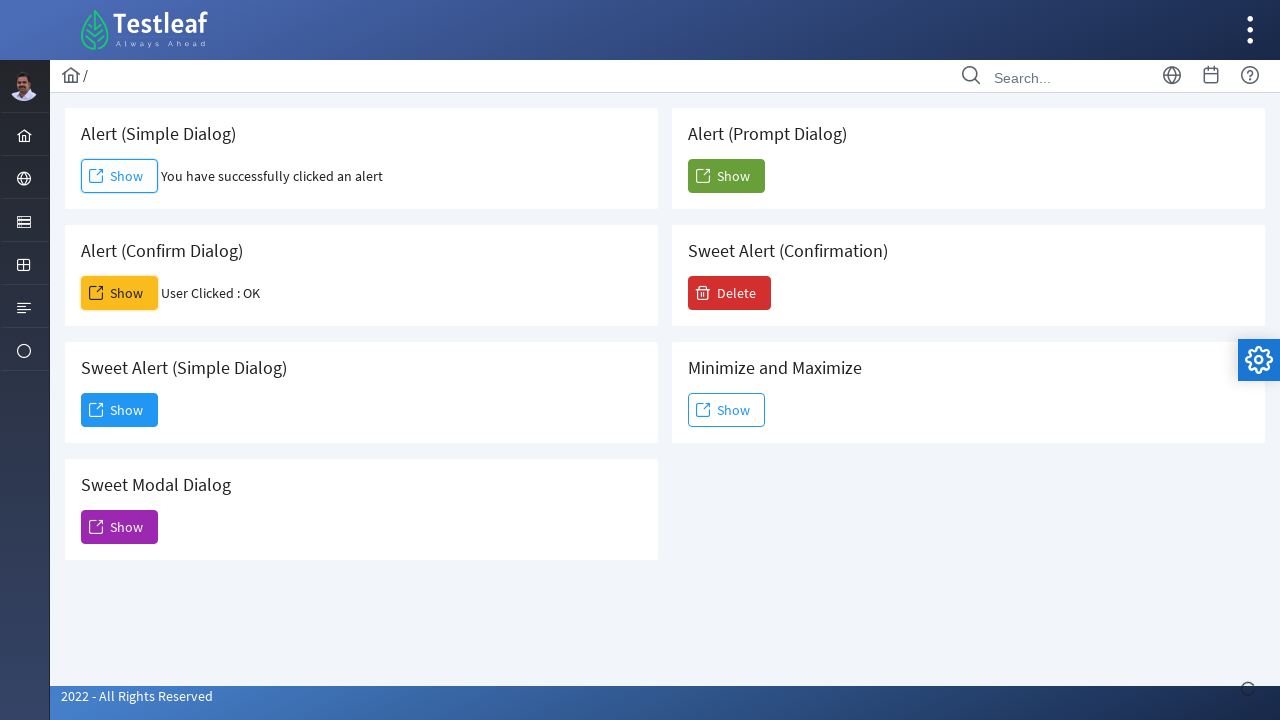

Set up dialog handler to dismiss confirm dialog
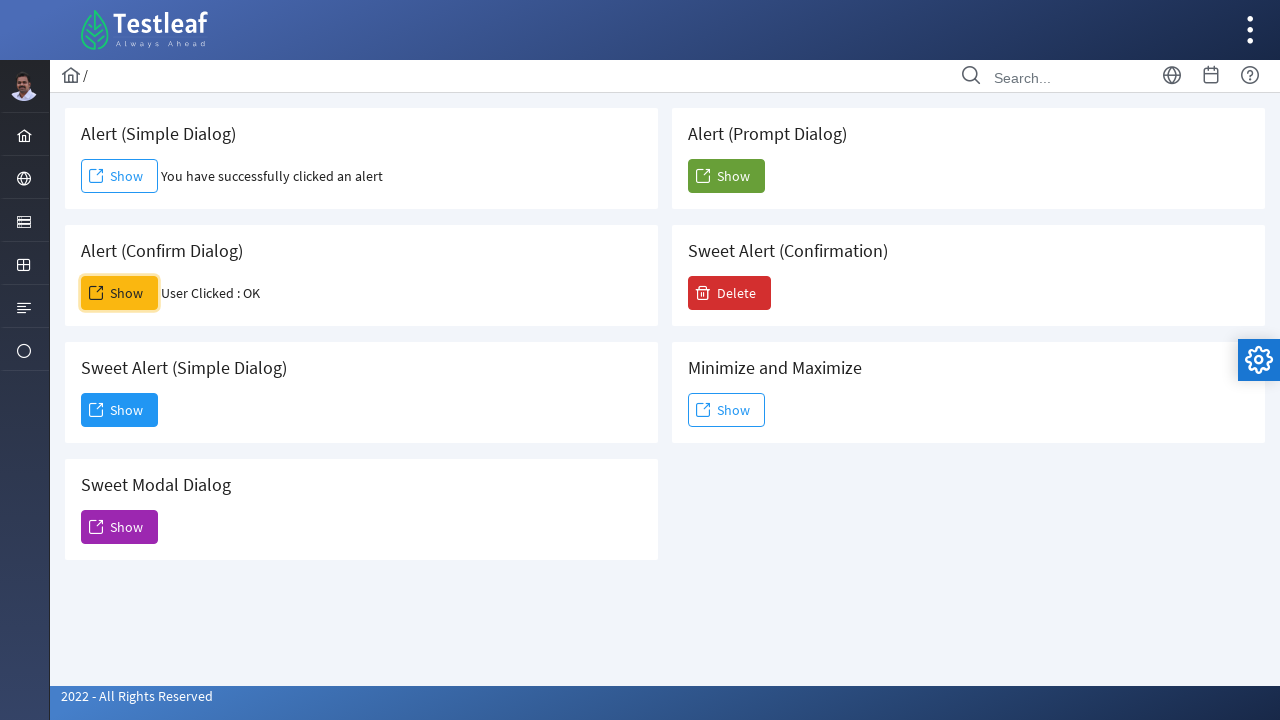

Waited for confirm dialog to be dismissed
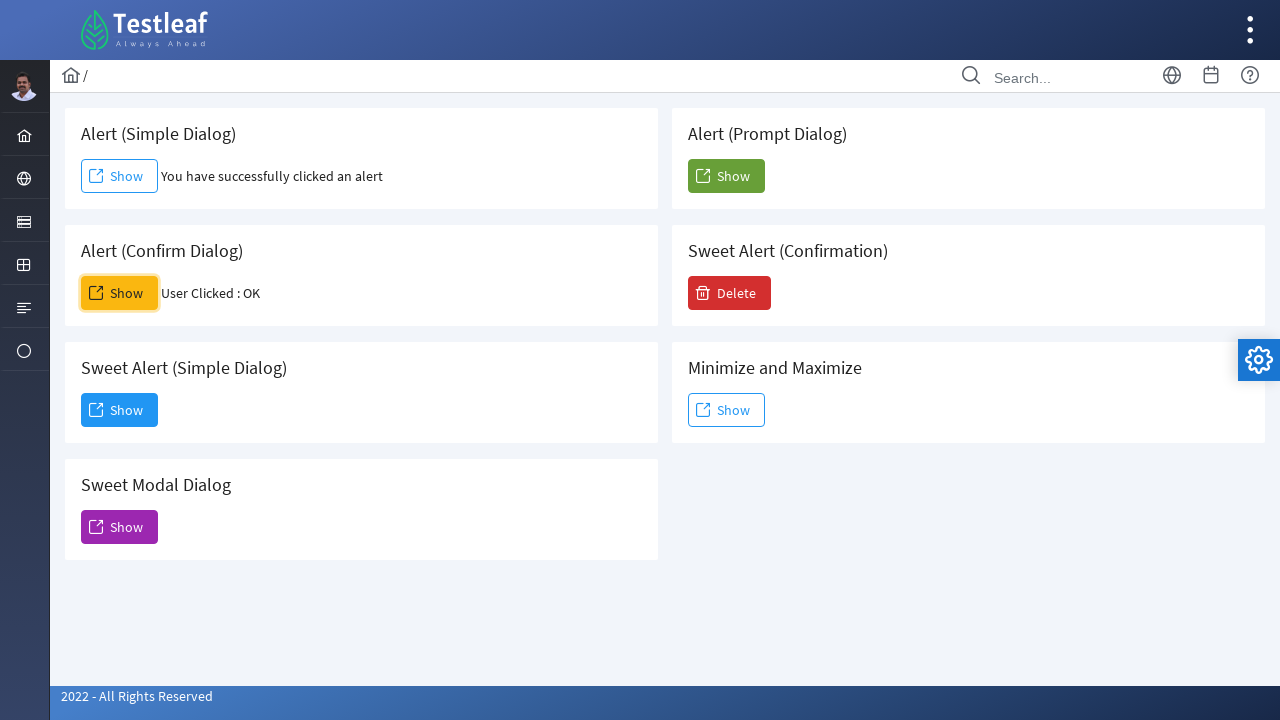

Clicked fifth Show button to trigger prompt dialog at (726, 176) on xpath=(//span[text()='Show'])[5]
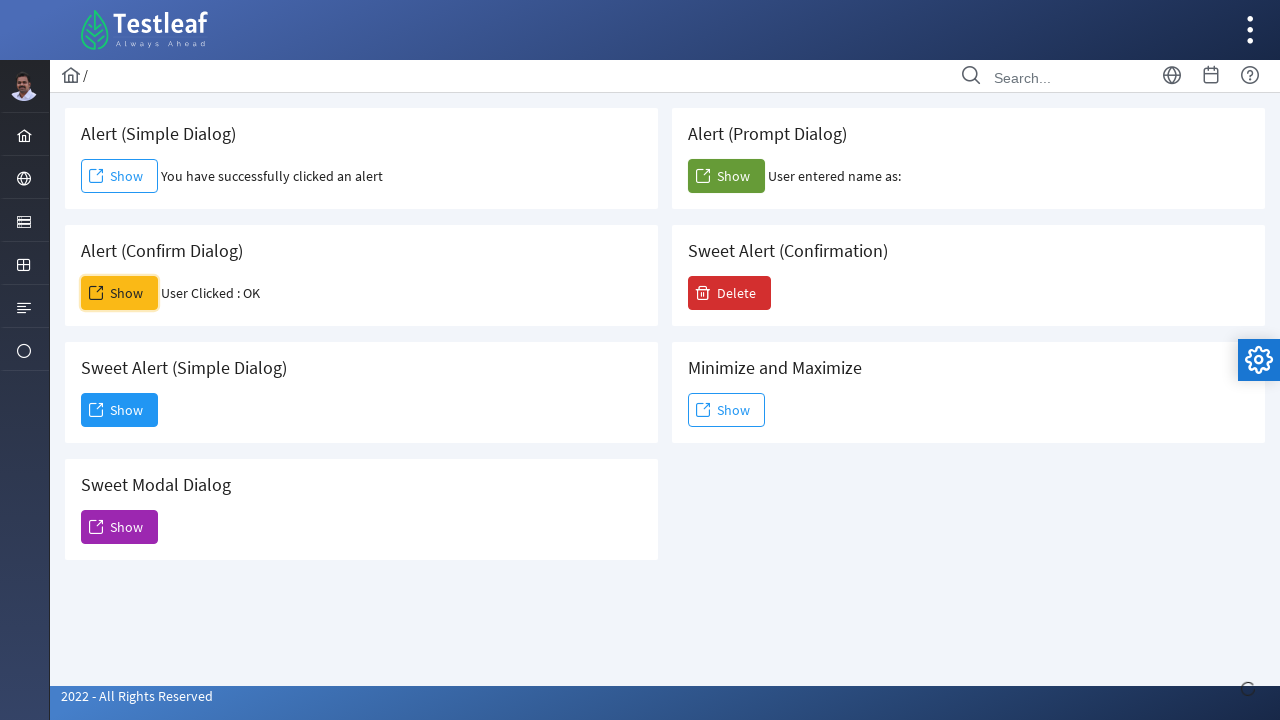

Set up dialog handler to enter 'D-Bug' in prompt and accept
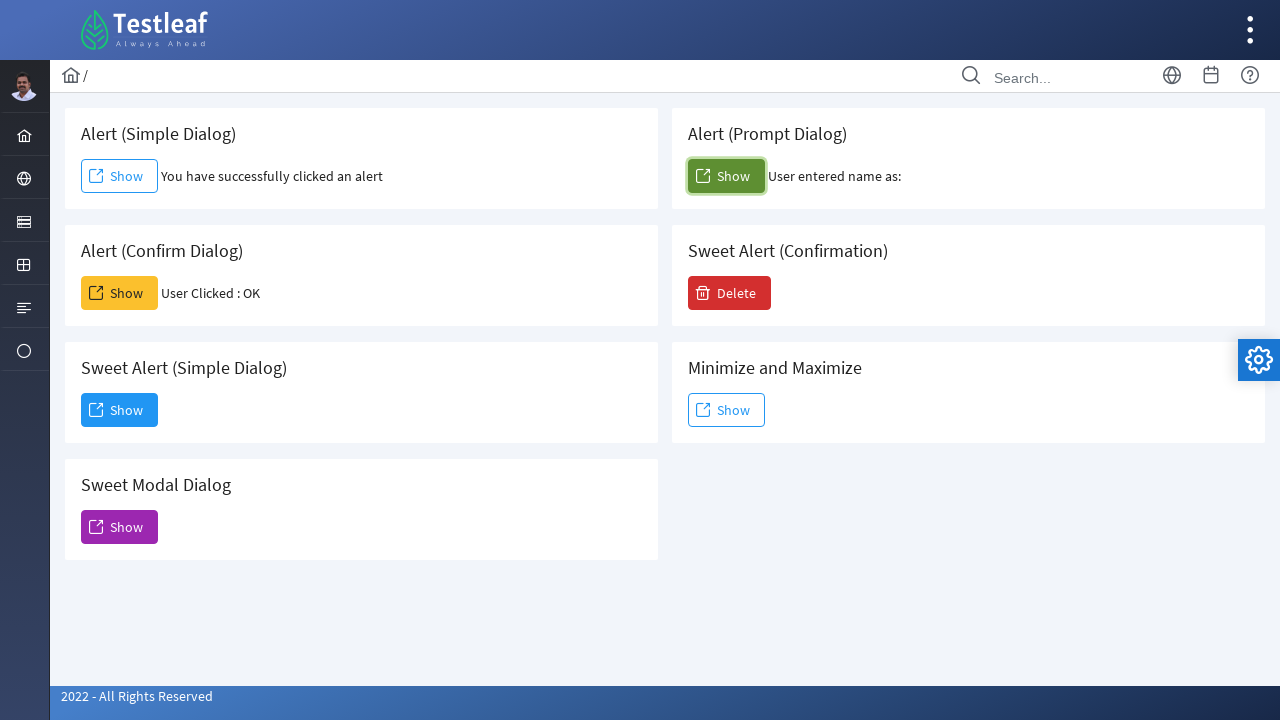

Waited for prompt dialog to be processed
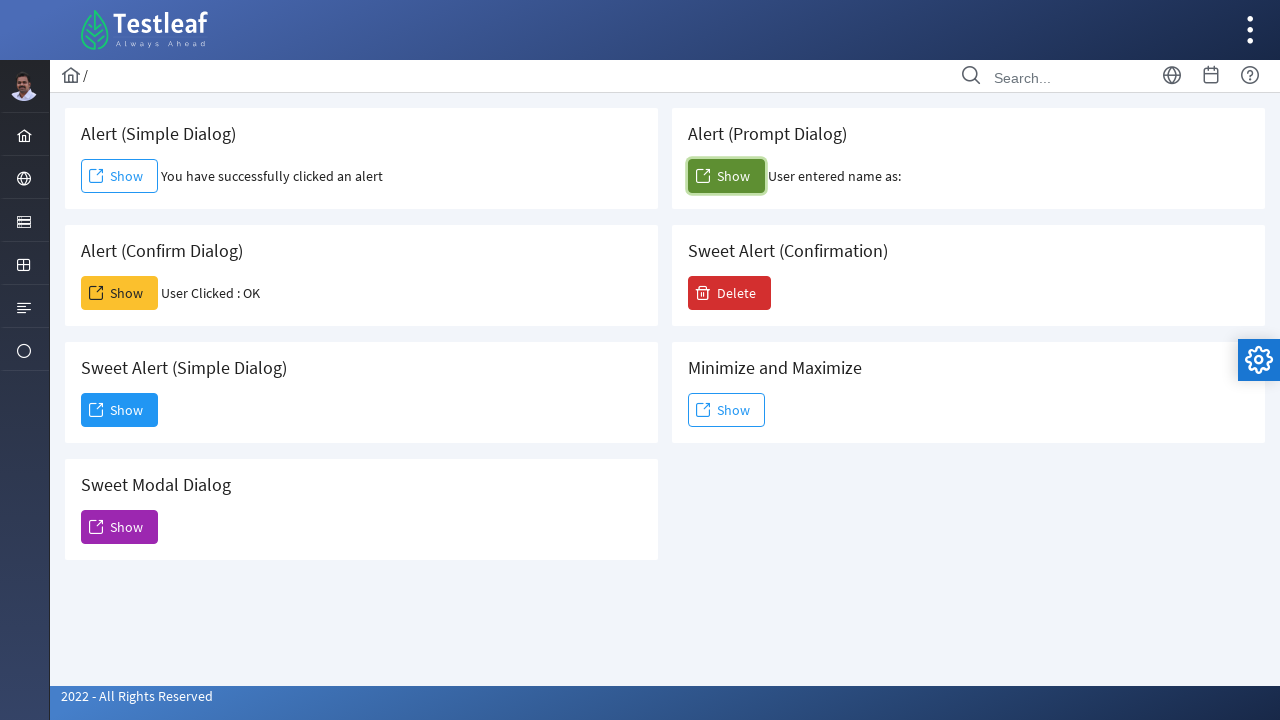

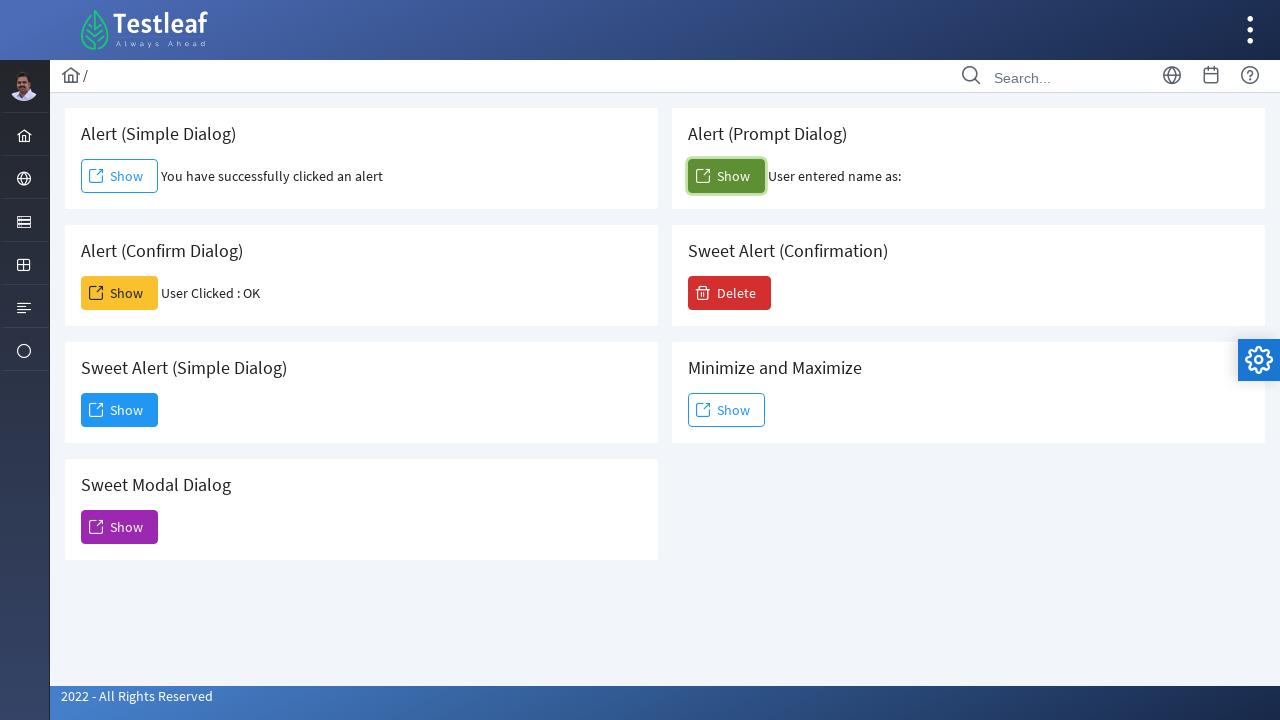